Tests that clicking Clear completed removes completed items from the list

Starting URL: https://demo.playwright.dev/todomvc

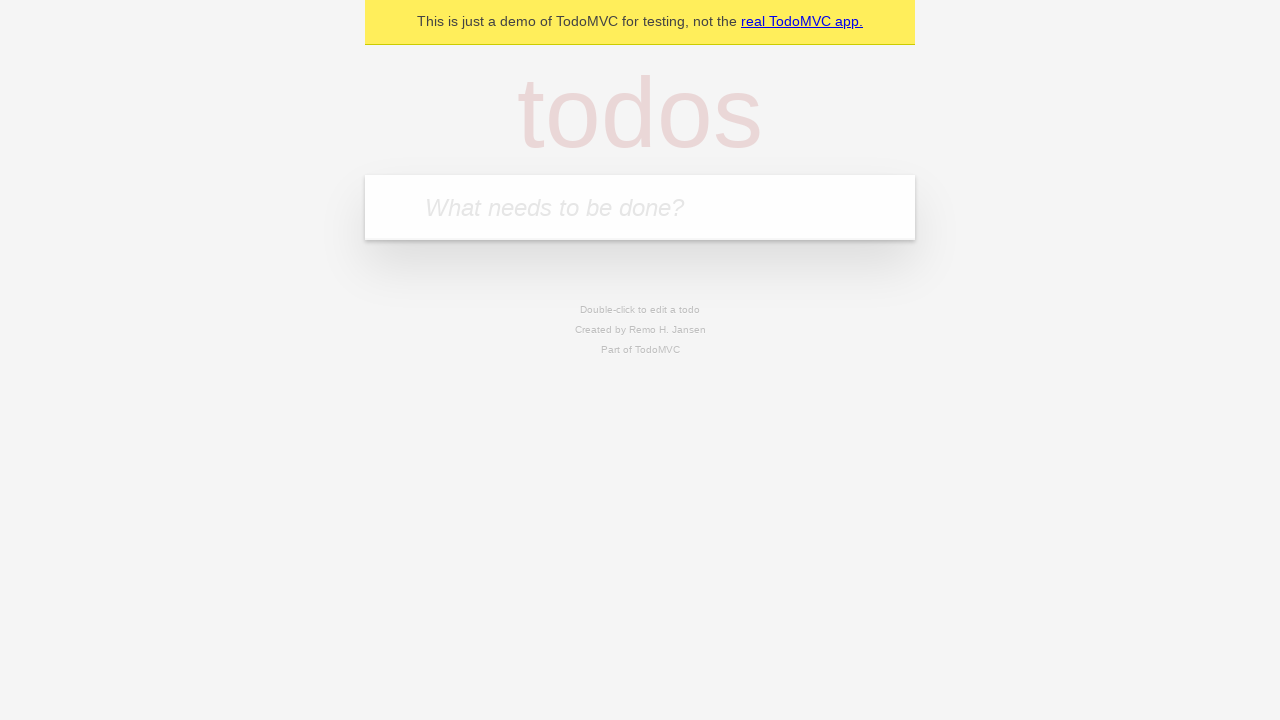

Filled new todo field with 'buy some cheese' on .new-todo
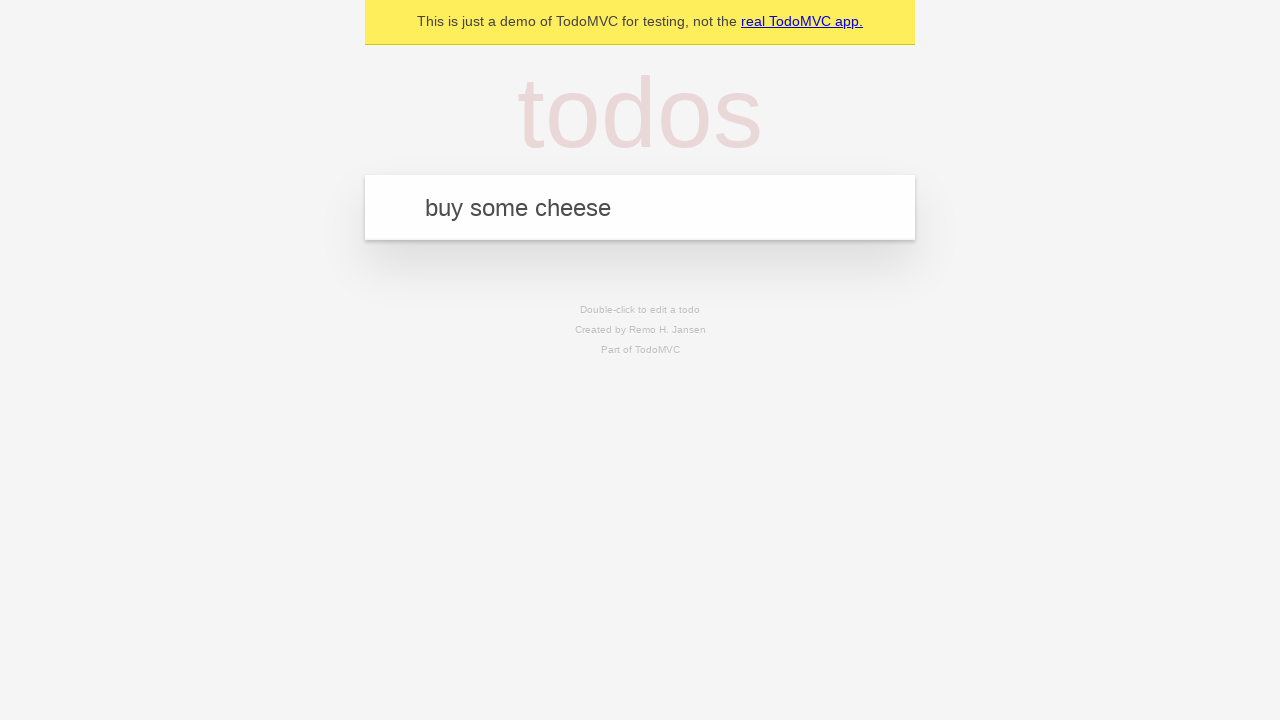

Pressed Enter to add first todo item on .new-todo
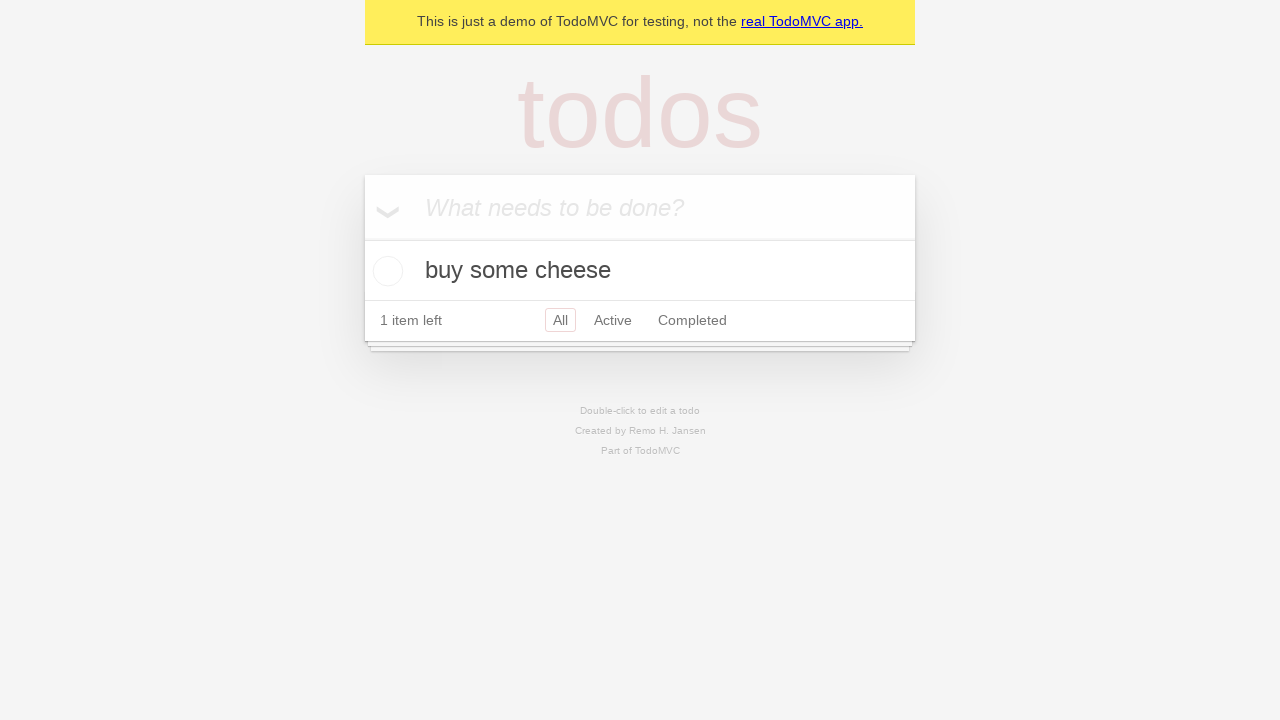

Filled new todo field with 'feed the cat' on .new-todo
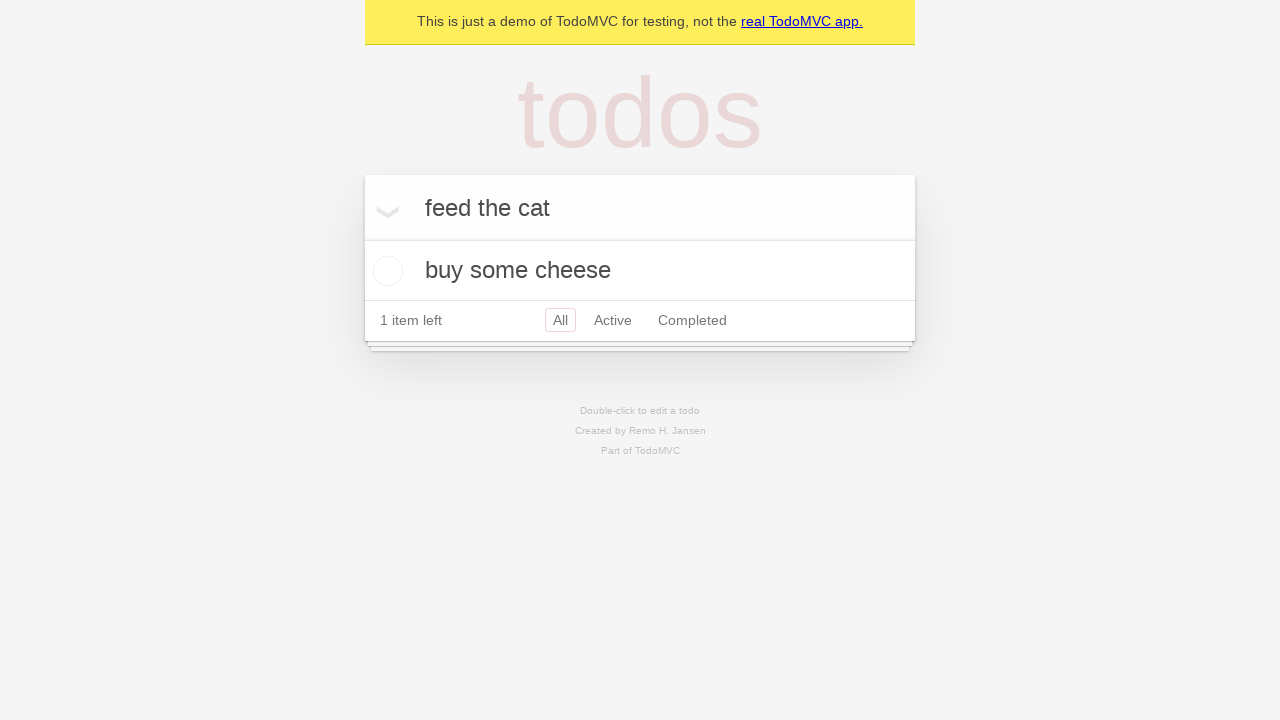

Pressed Enter to add second todo item on .new-todo
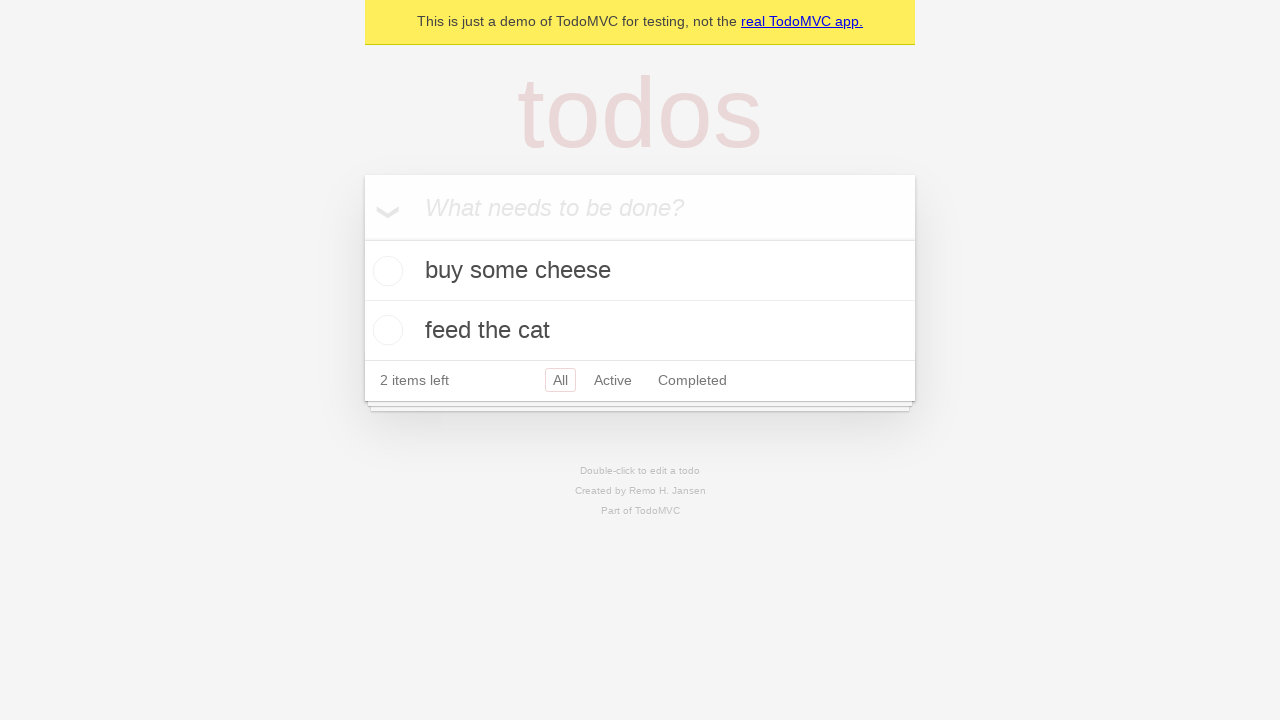

Filled new todo field with 'book a doctors appointment' on .new-todo
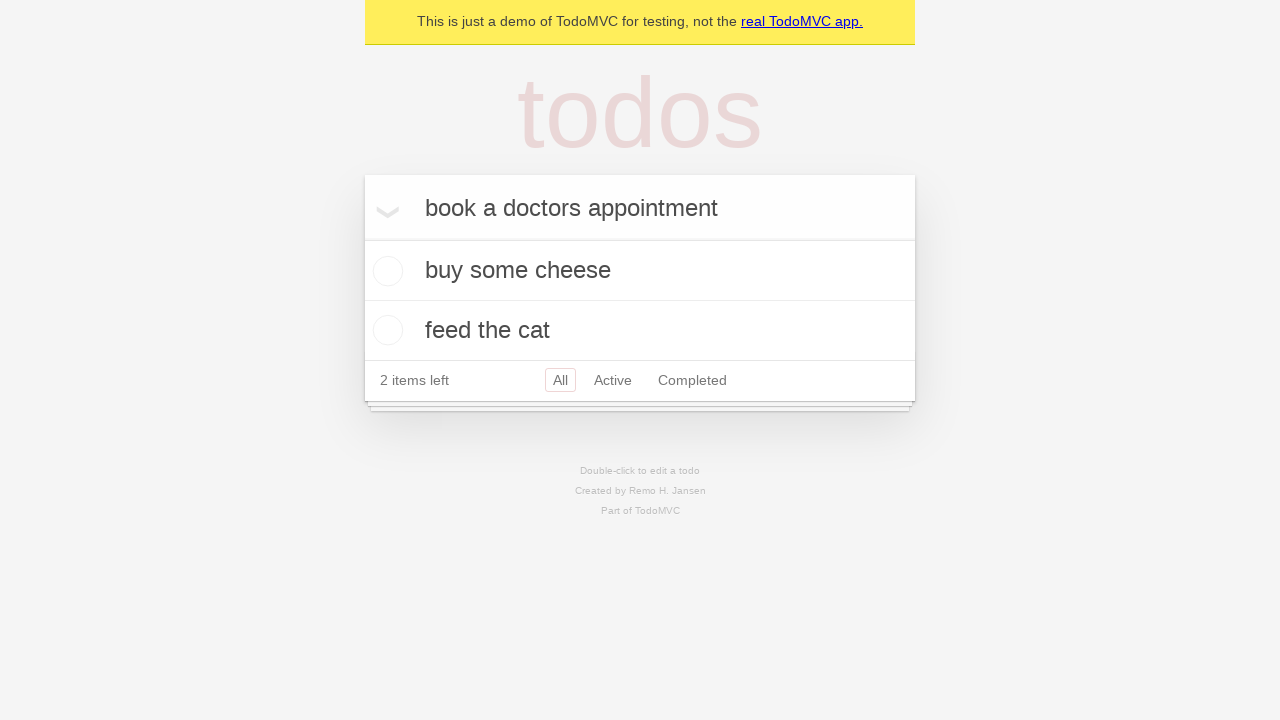

Pressed Enter to add third todo item on .new-todo
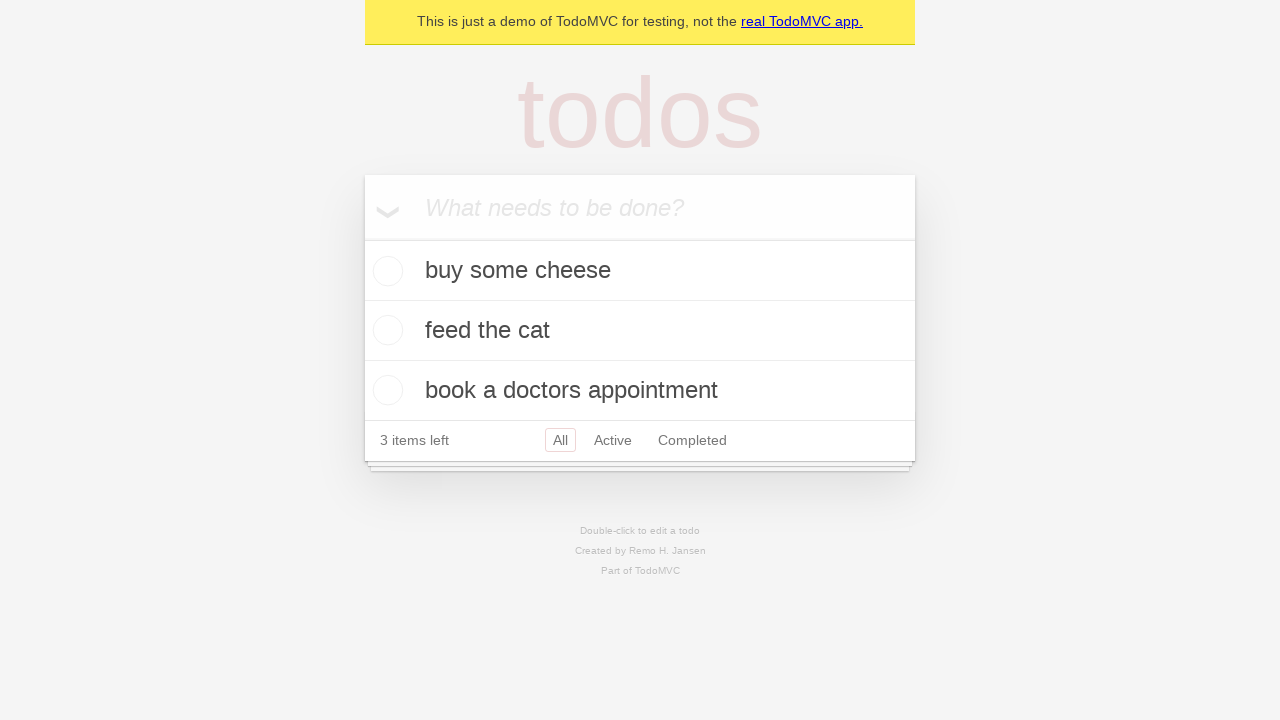

Checked second todo item to mark as completed at (385, 330) on .todo-list li >> nth=1 >> .toggle
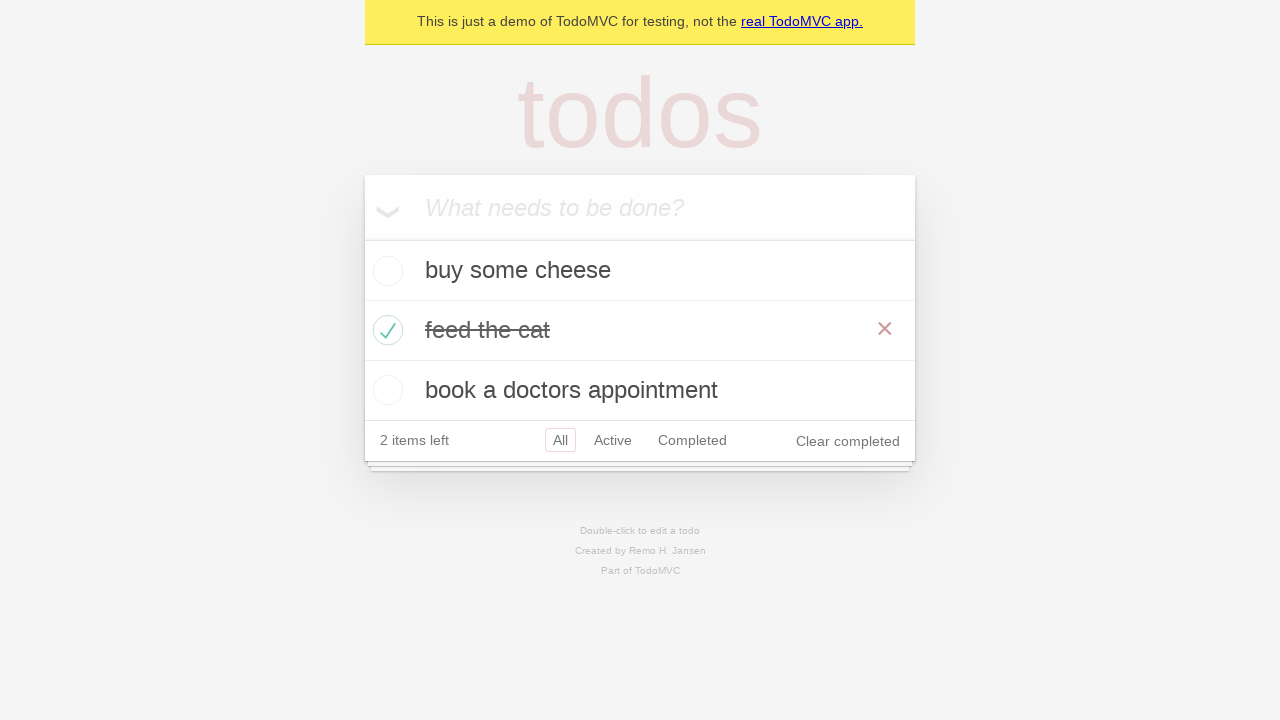

Clicked Clear completed button to remove completed items at (848, 441) on .clear-completed
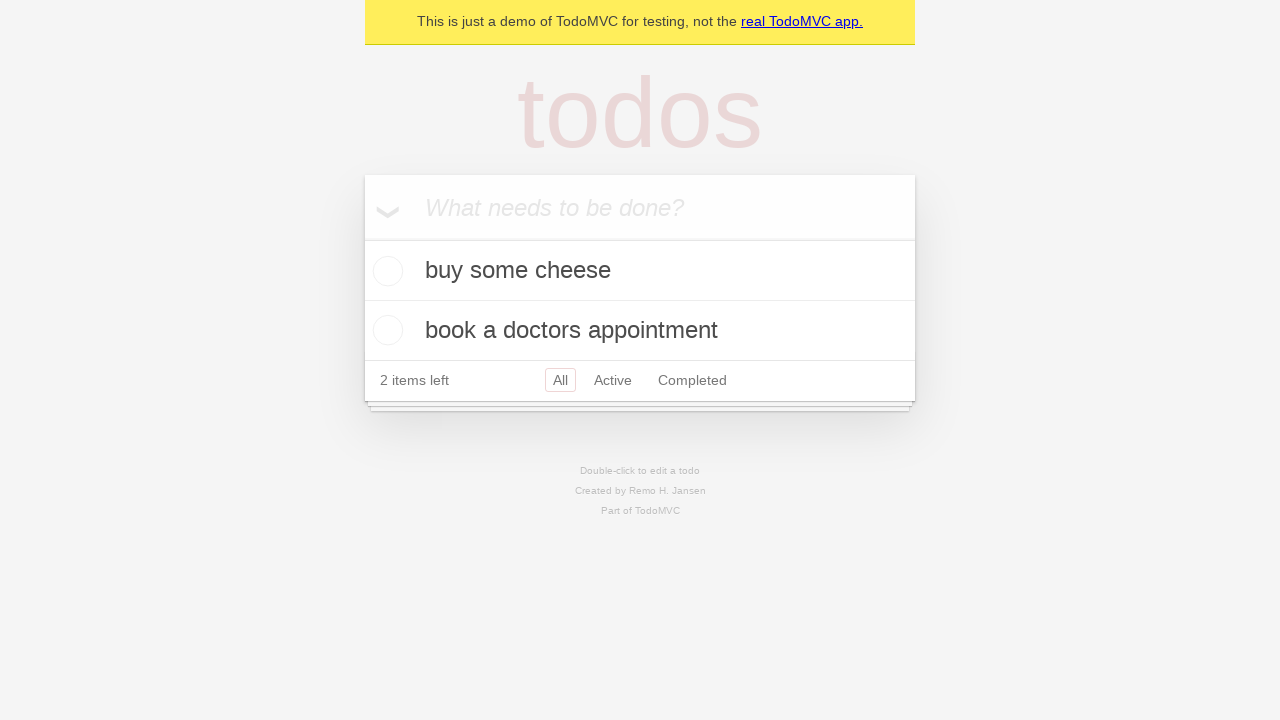

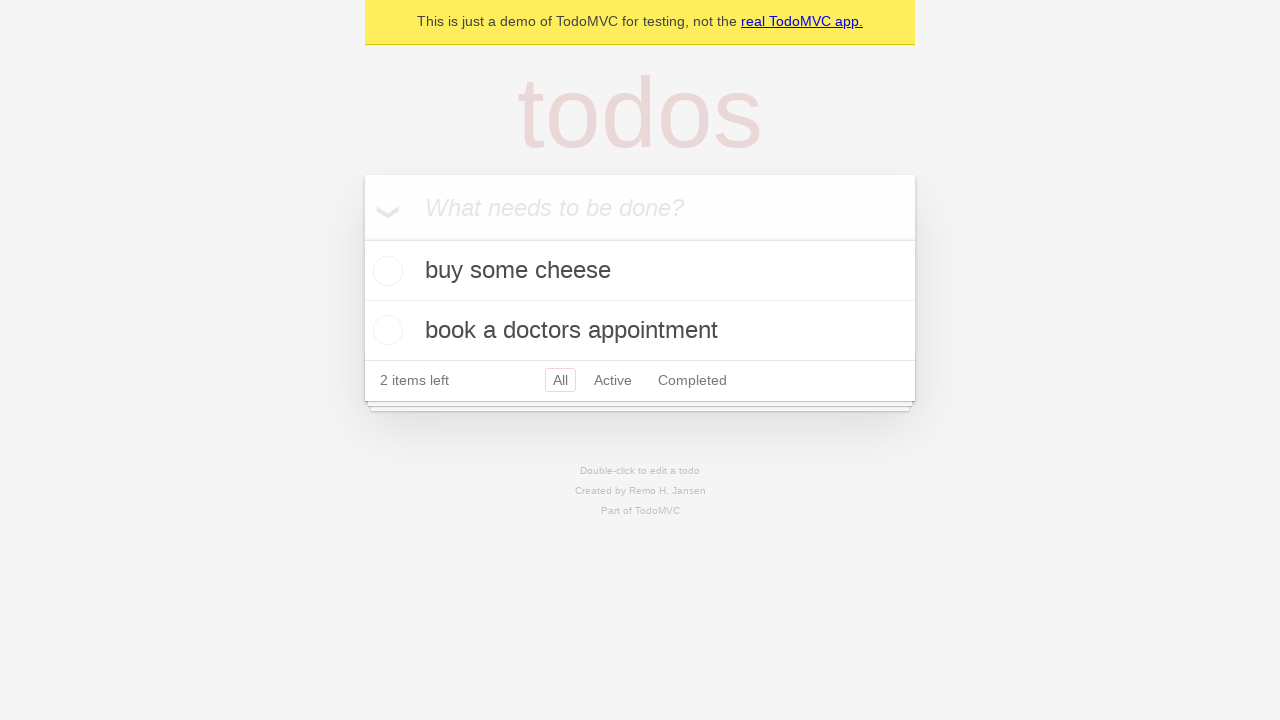